Tests browser alert handling functionality including accepting simple alerts, dismissing confirm dialogs, and entering text in prompt dialogs on a demo automation site.

Starting URL: https://demo.automationtesting.in/Alerts.html

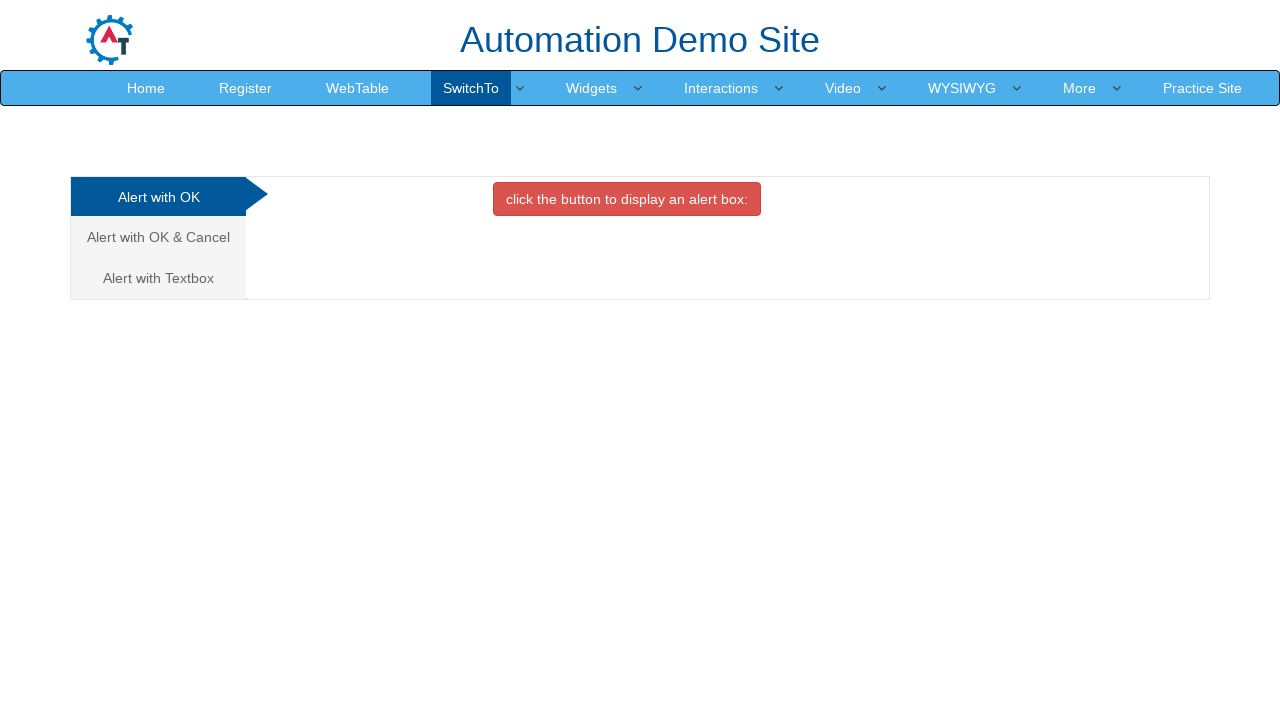

Clicked button to trigger simple alert at (627, 199) on xpath=//button[@onclick='alertbox()']
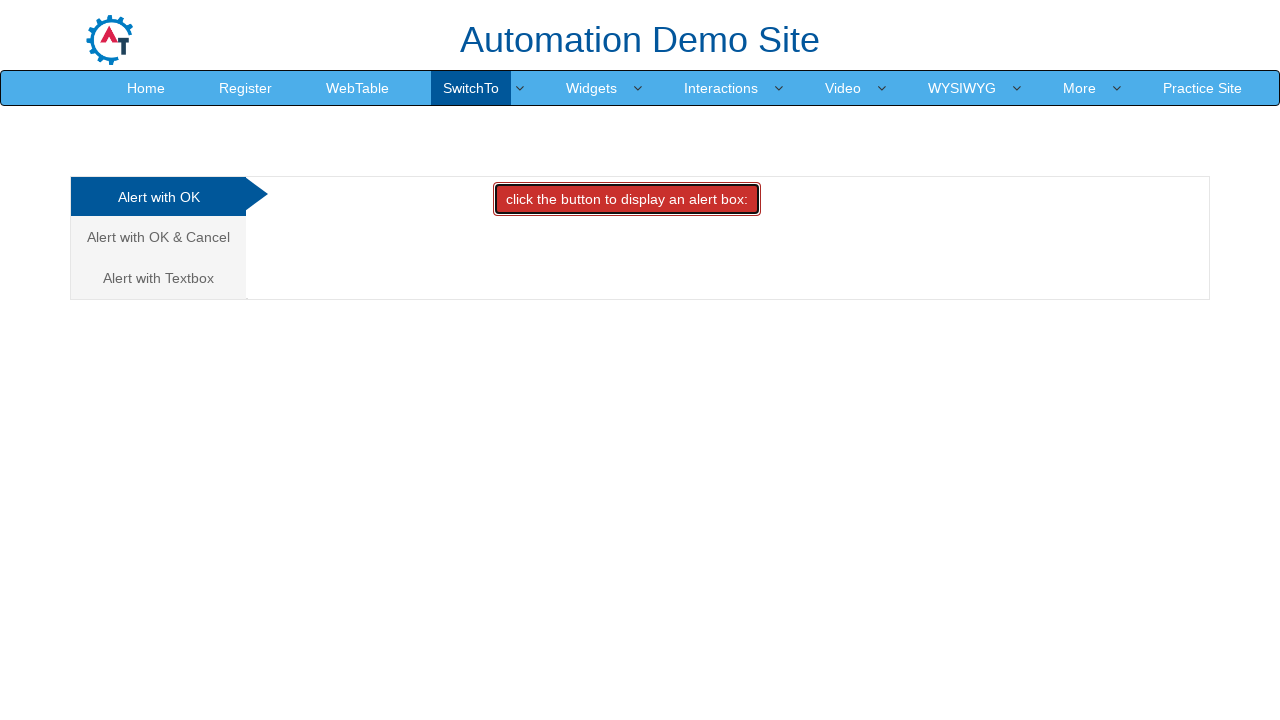

Set up dialog handler to accept alerts
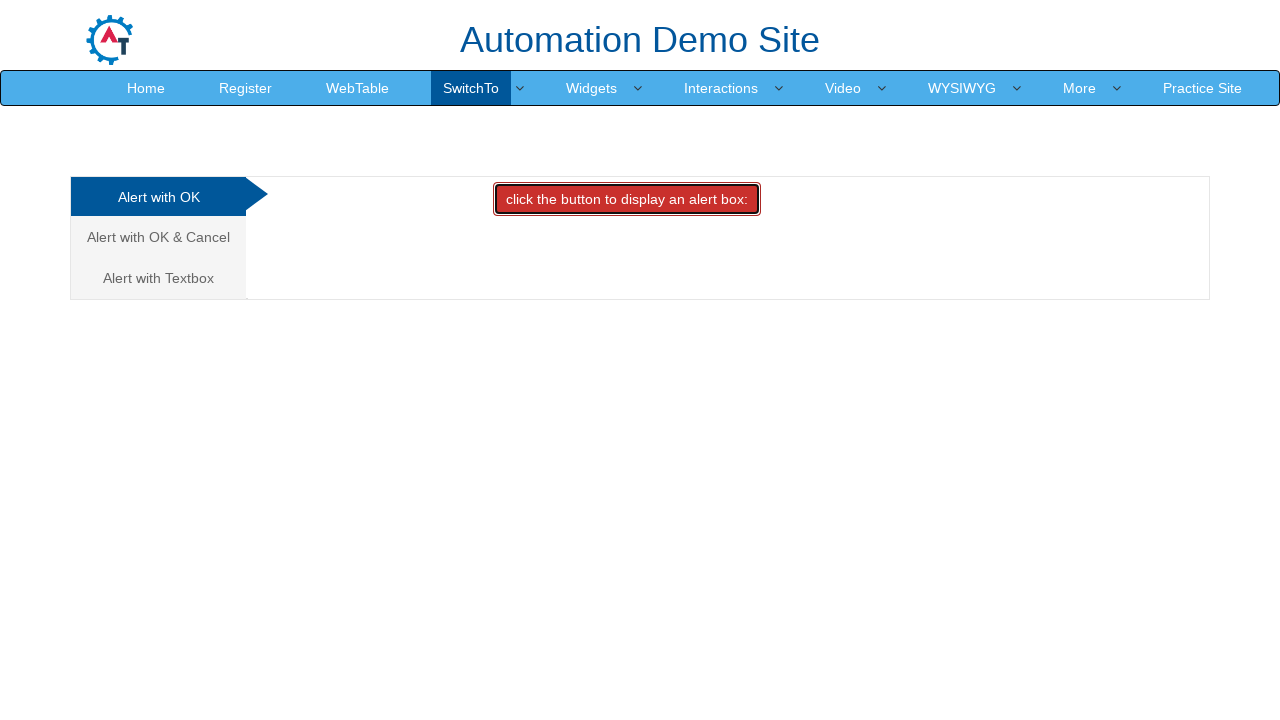

Waited 1 second for alert handling to complete
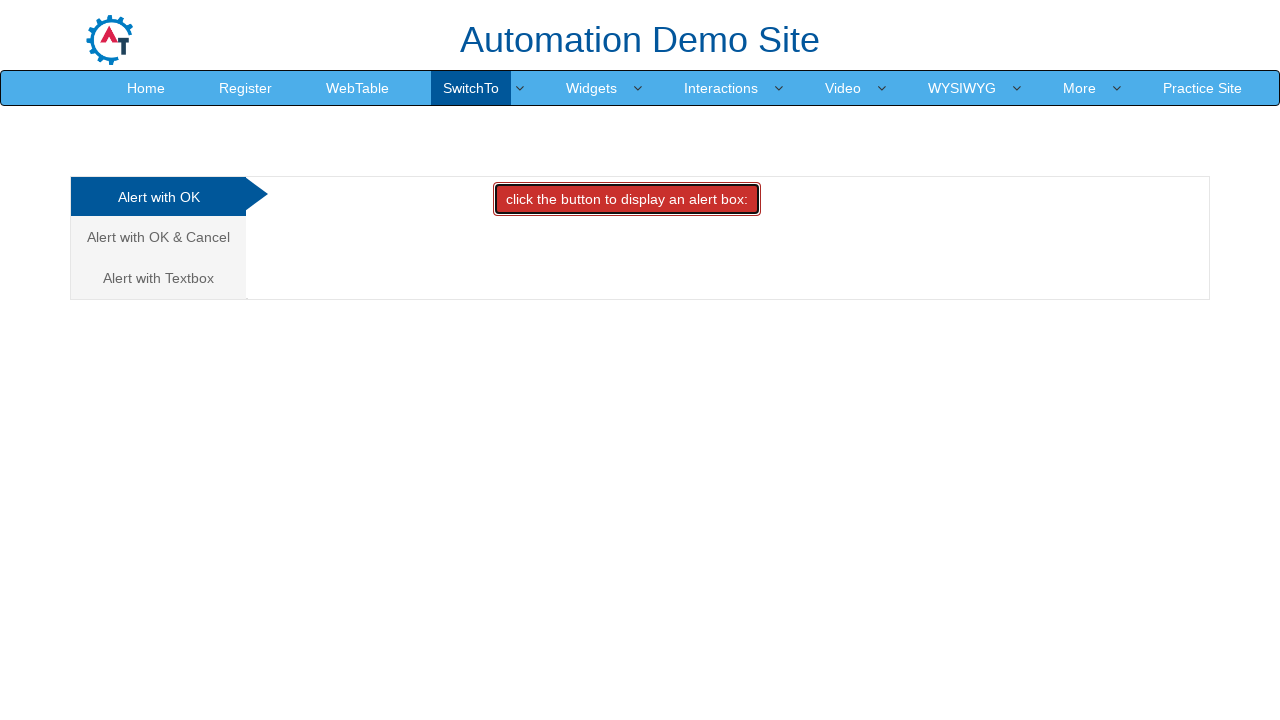

Navigated to confirm alert tab at (158, 237) on (//a[@class='analystic'])[2]
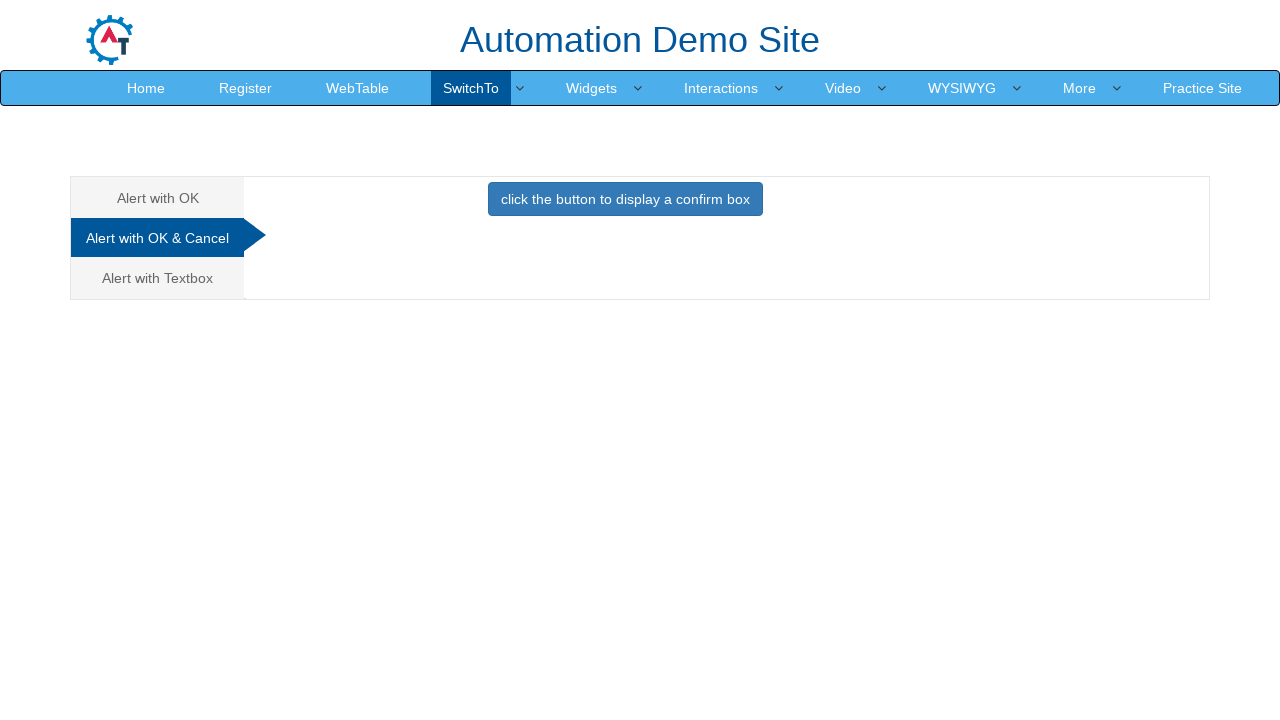

Clicked button to trigger confirm dialog at (625, 199) on xpath=//button[@onclick='confirmbox()']
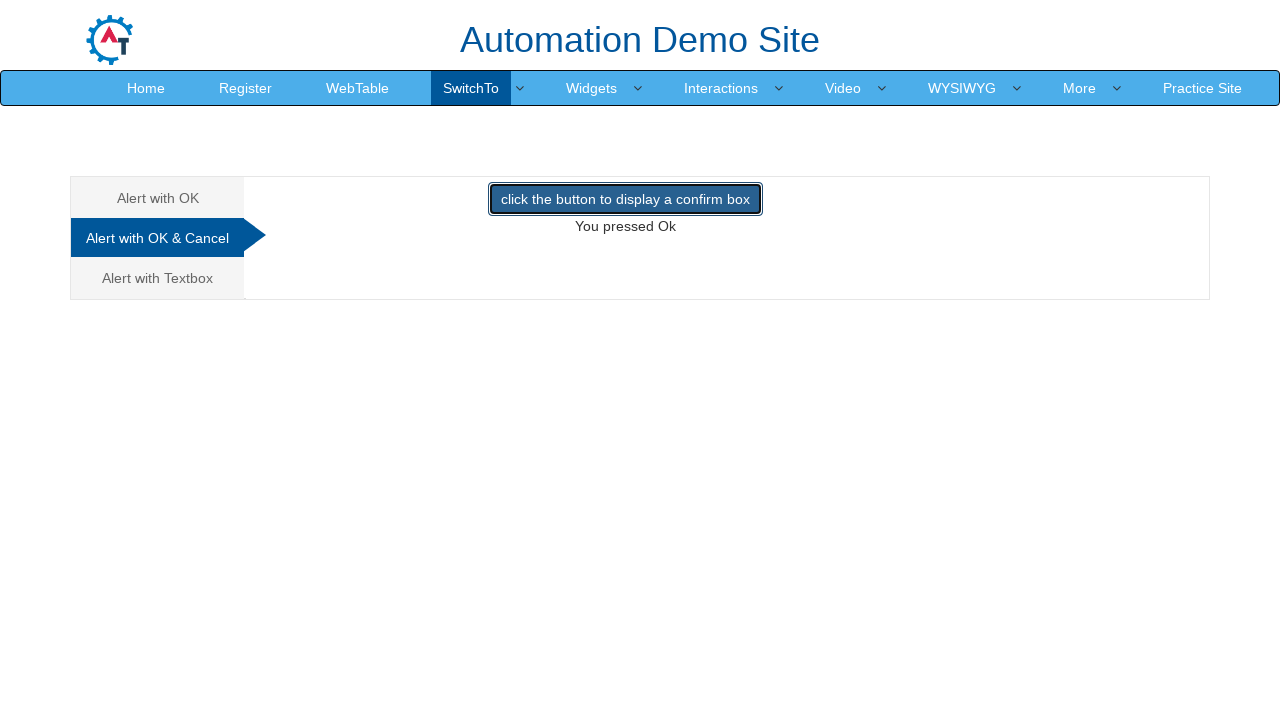

Set up dialog handler to dismiss confirm dialogs
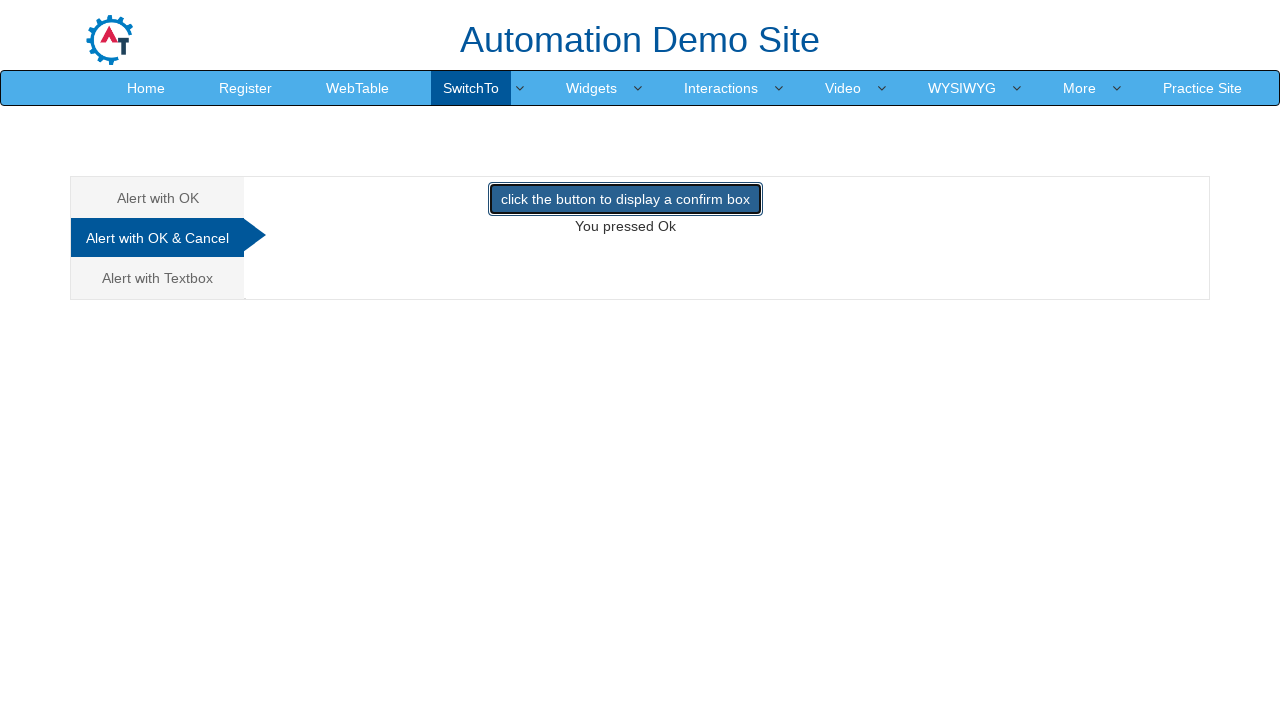

Waited 1 second for confirm dialog handling to complete
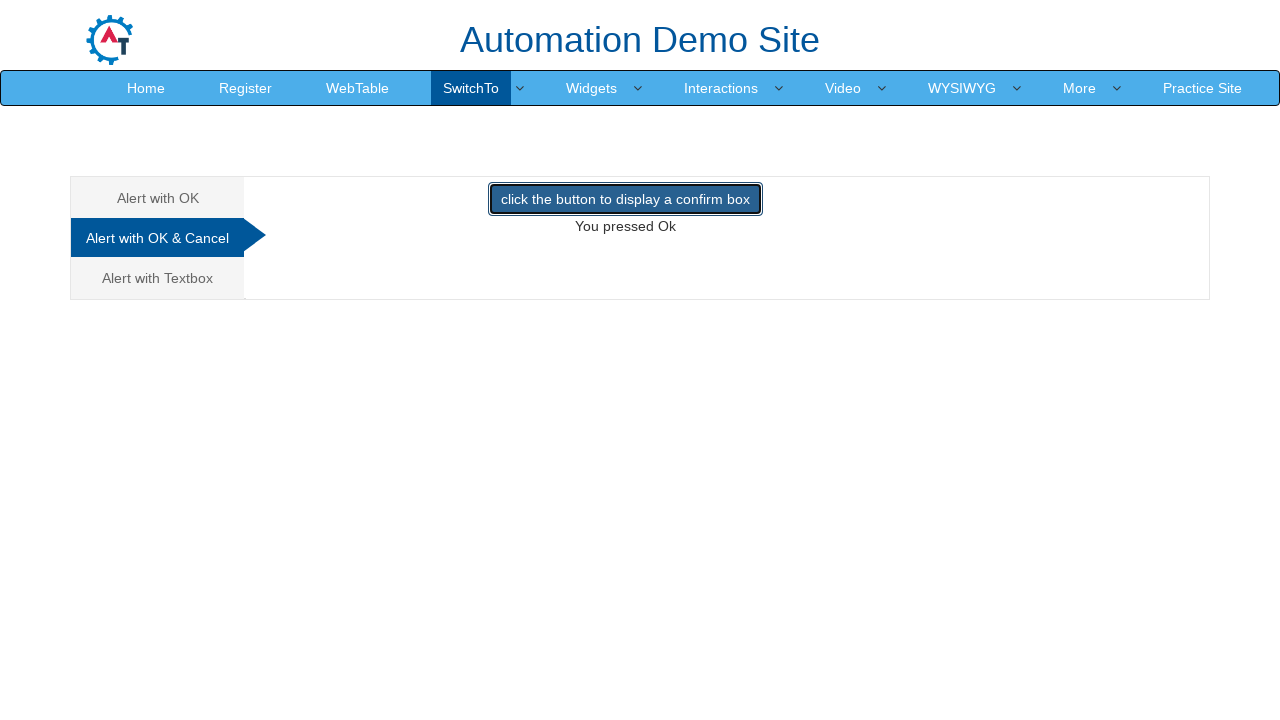

Navigated to prompt alert tab at (158, 278) on (//a[@class='analystic'])[3]
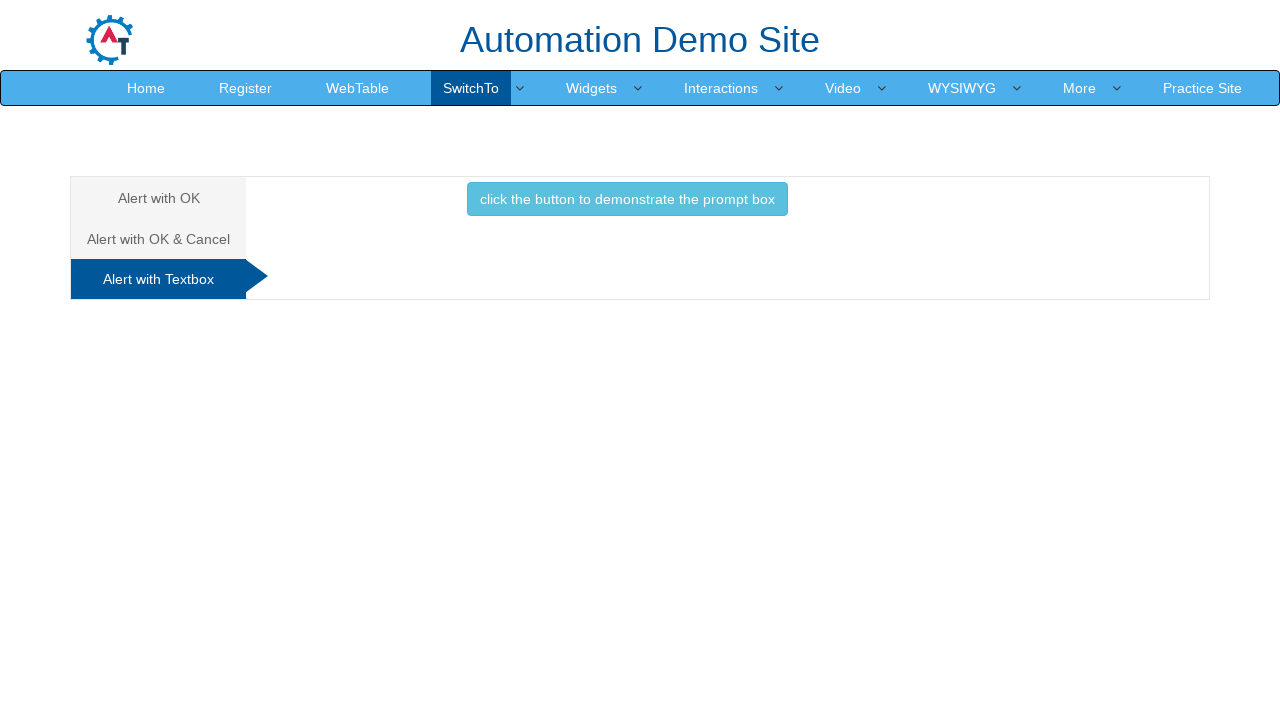

Set up dialog handler to accept prompt with text 'welcome'
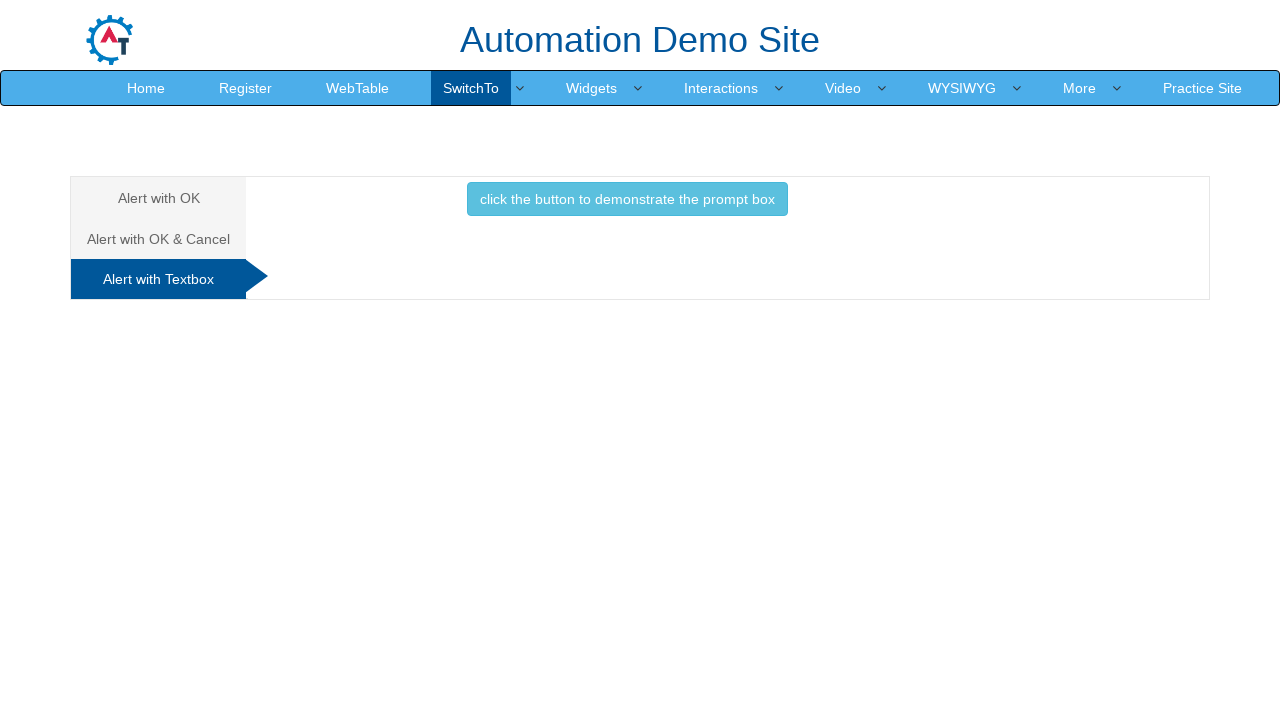

Clicked button to trigger prompt dialog at (627, 199) on xpath=//button[@onclick='promptbox()']
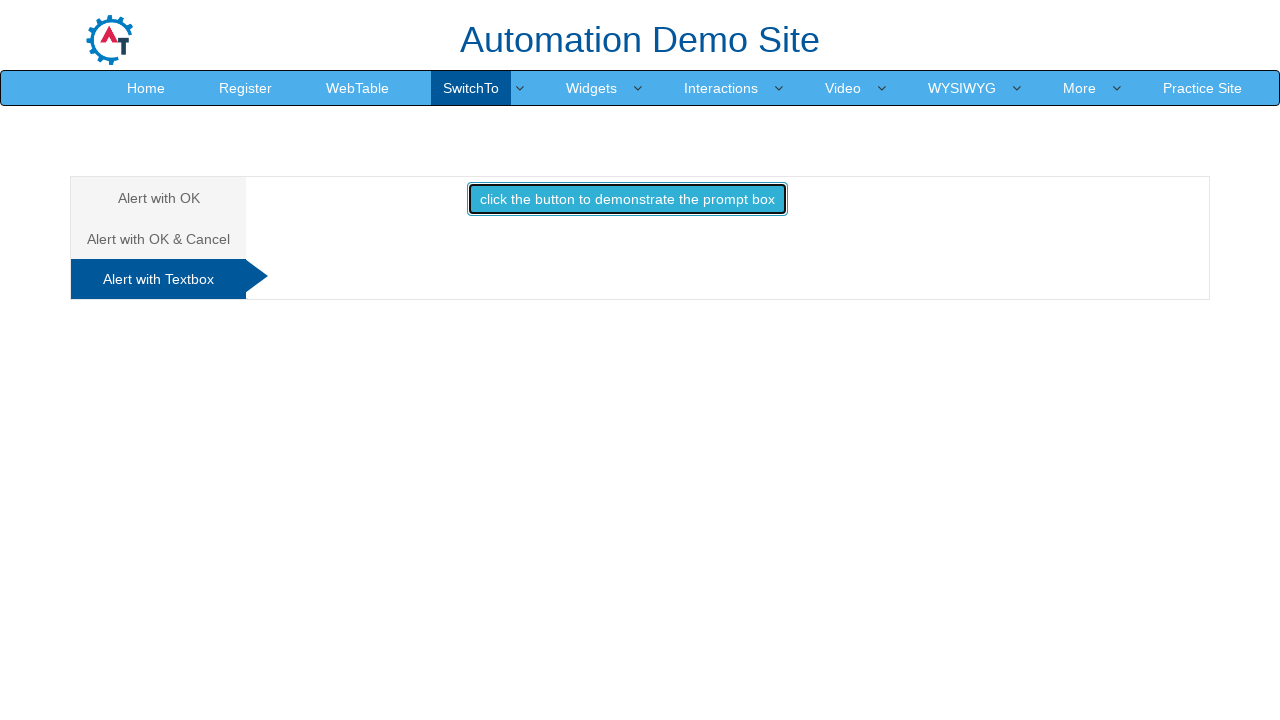

Waited 1 second for prompt dialog handling to complete
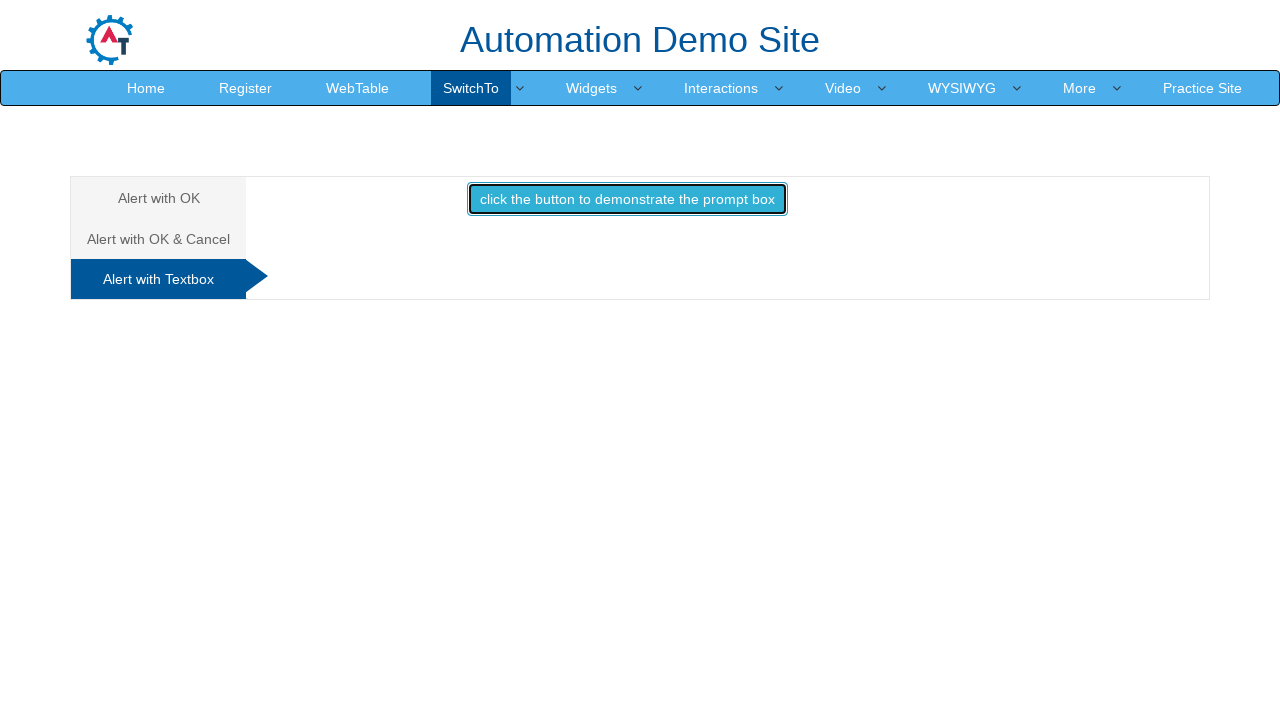

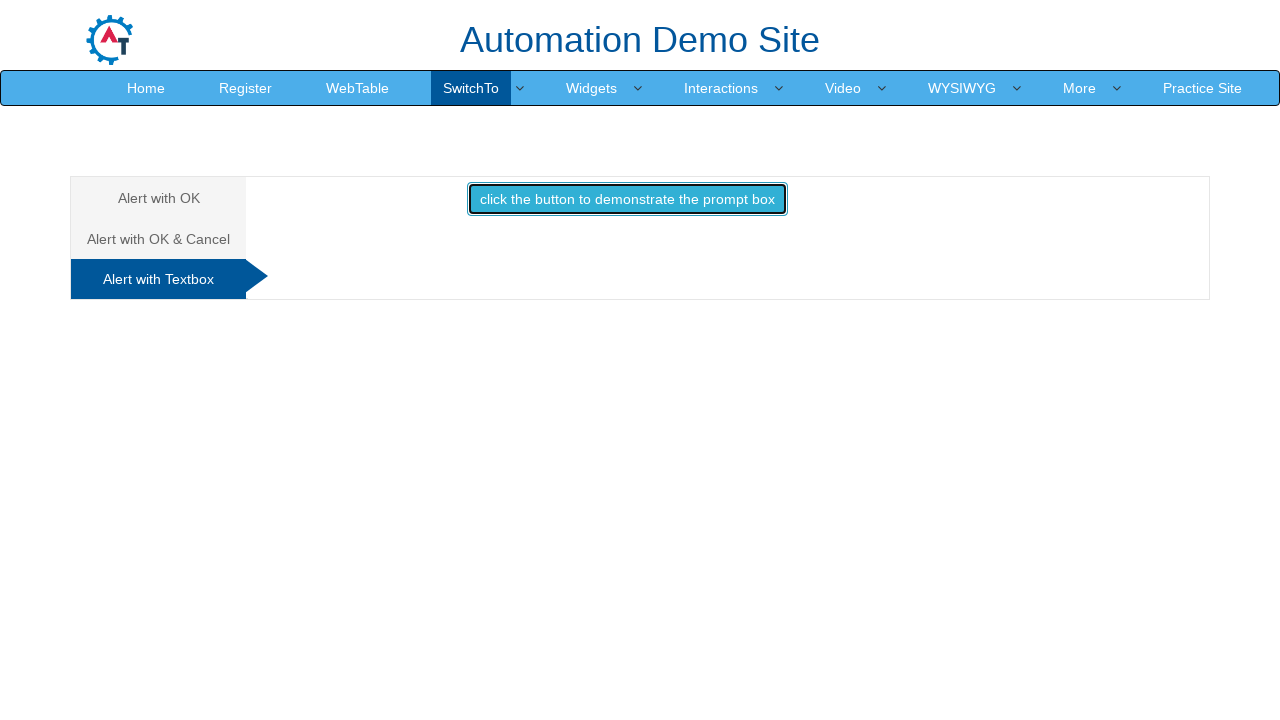